Tests window handling functionality by clicking a link that opens a new window, switching between windows, and verifying content in each window

Starting URL: https://the-internet.herokuapp.com/

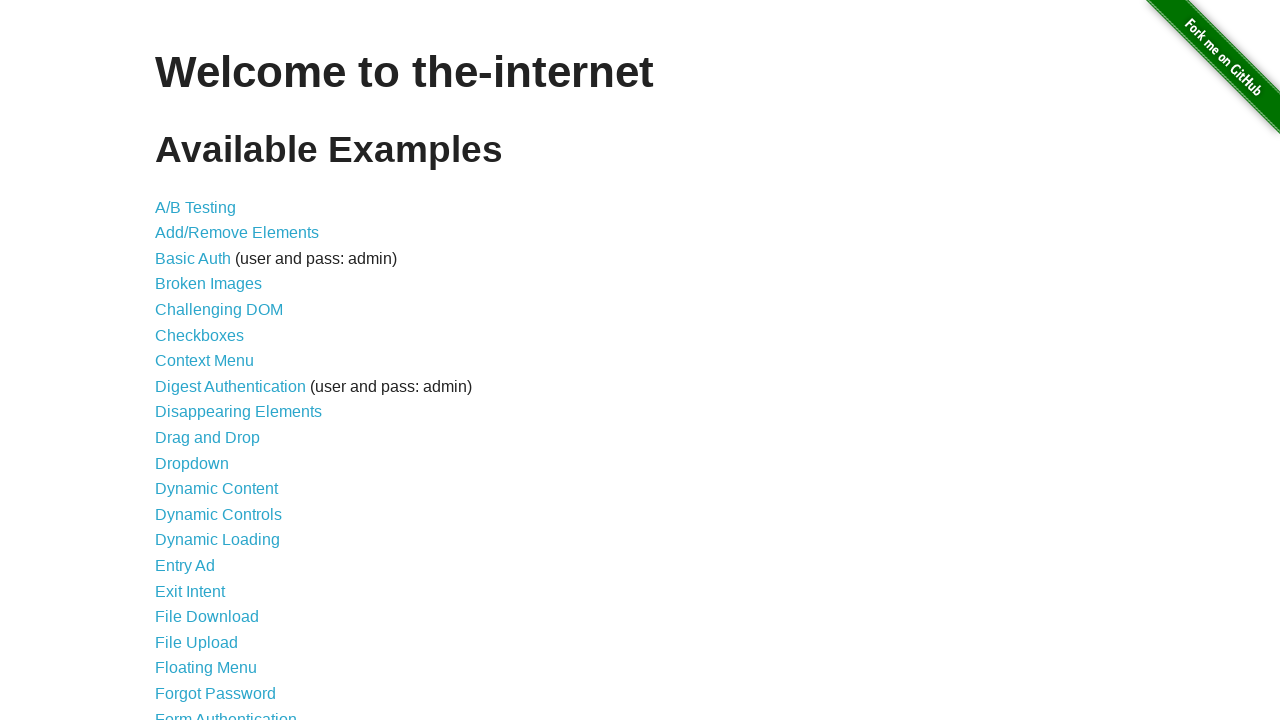

Clicked on 'Multiple Windows' link at (218, 369) on a:text('Multiple Windows')
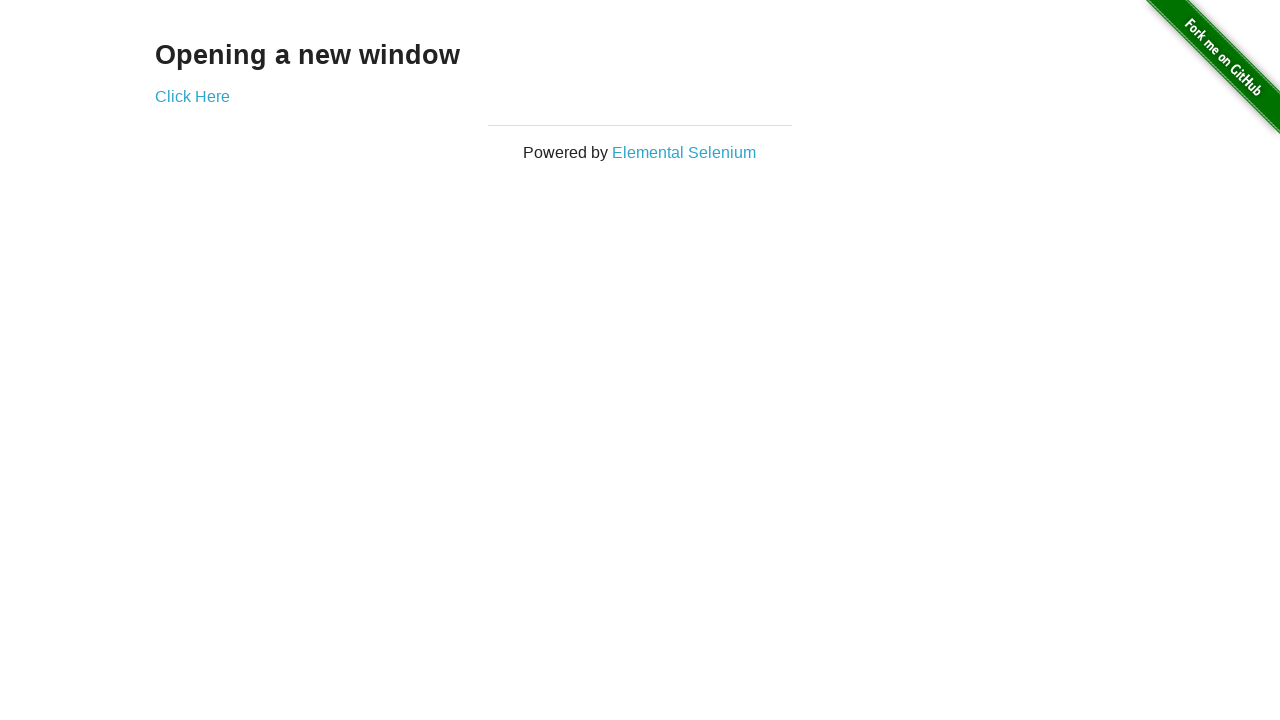

Clicked 'Click Here' link which opened a new window at (192, 96) on a:text('Click Here')
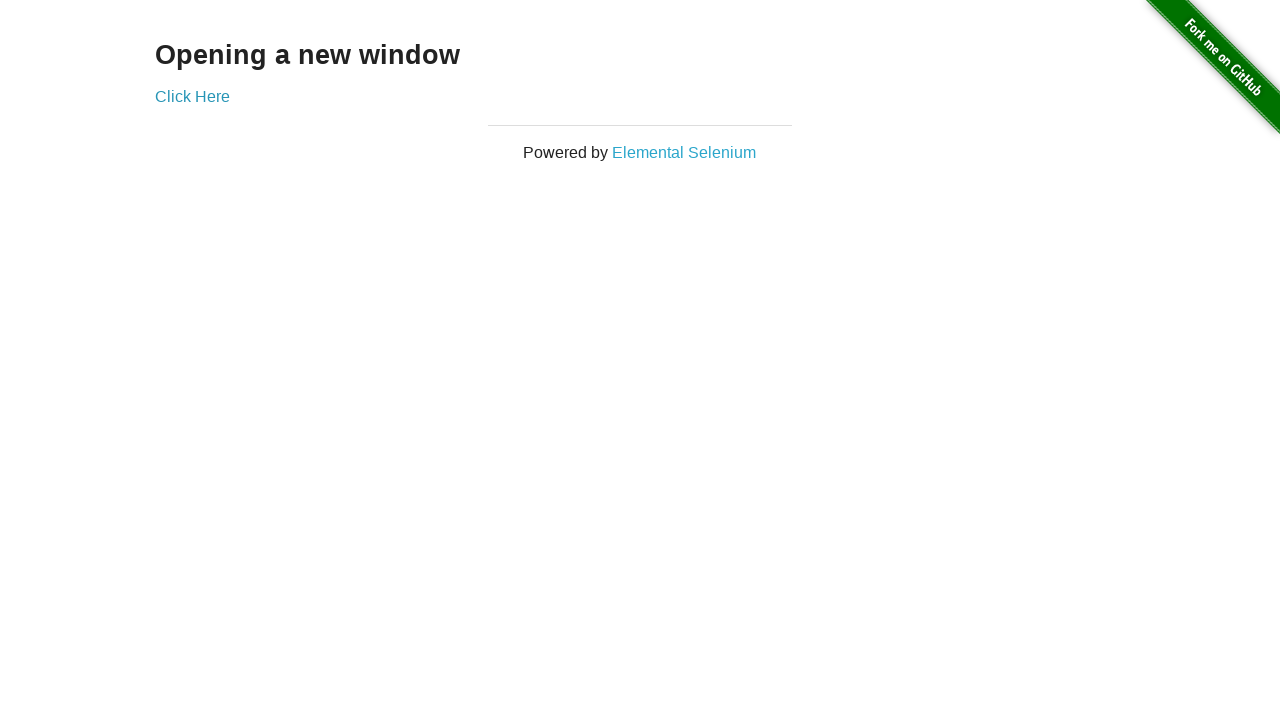

New window page object obtained
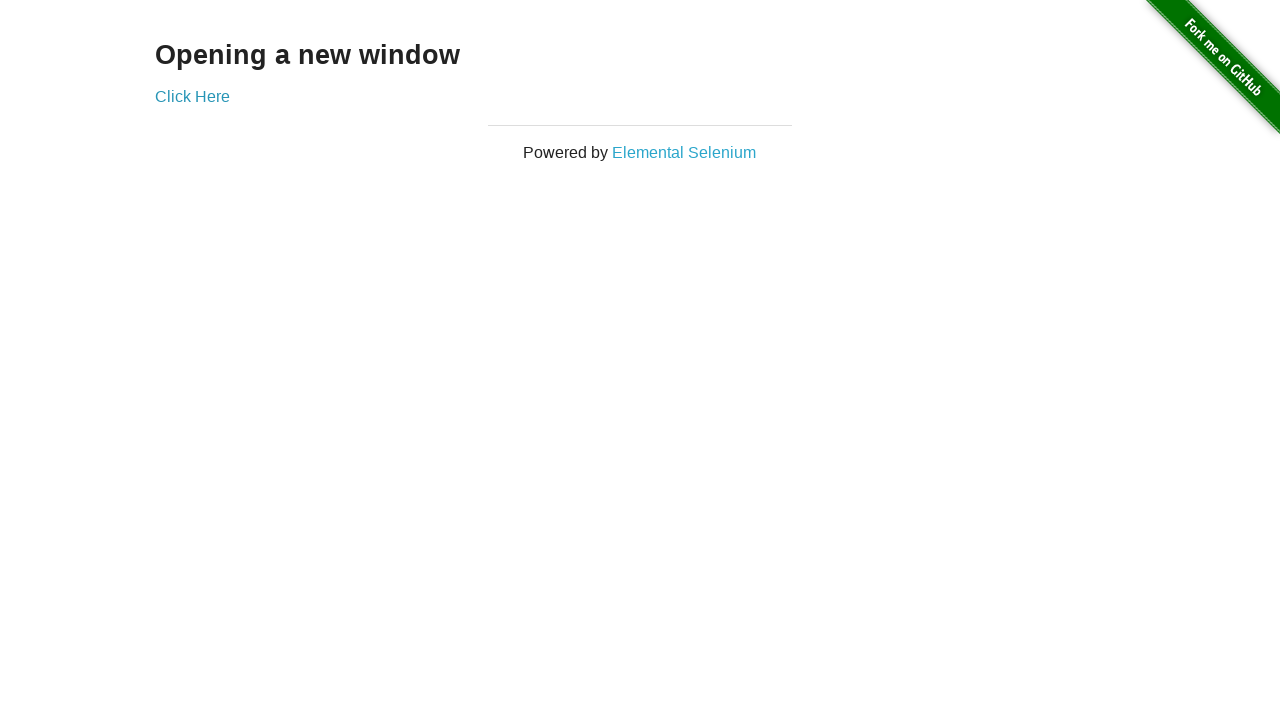

Verified 'New Window' heading is present in new window
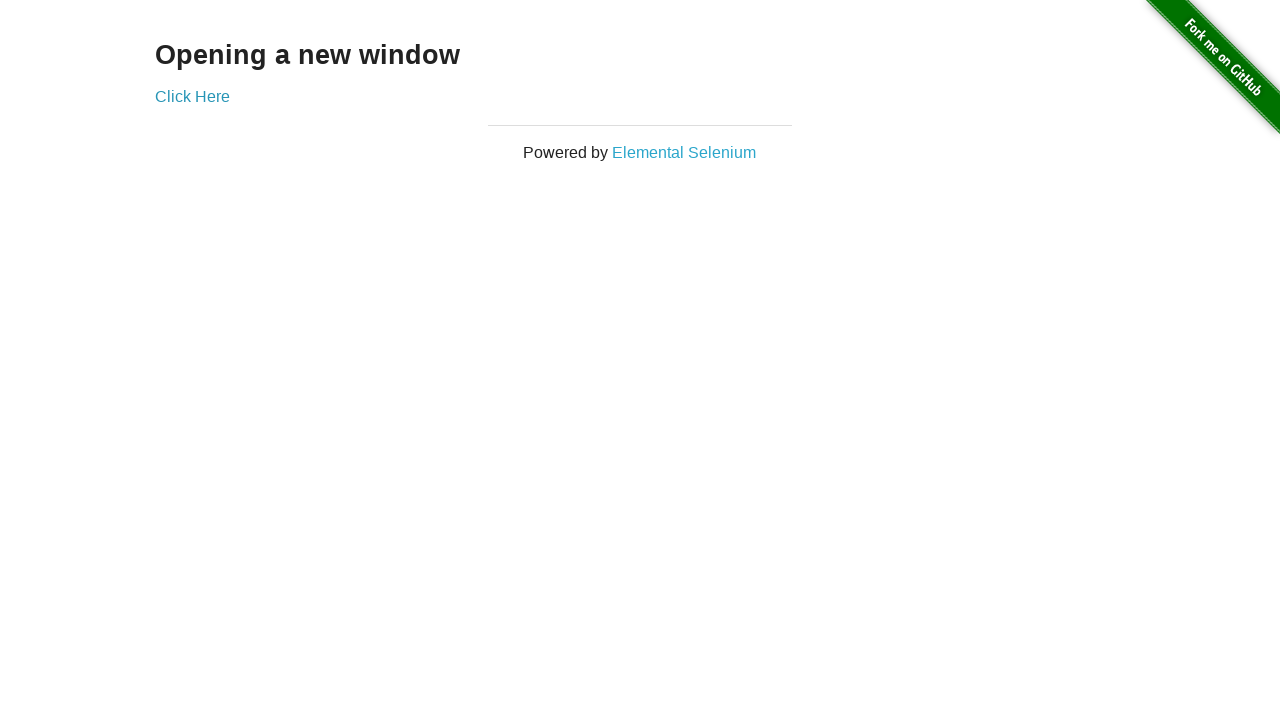

Verified 'Opening a new window' heading is present in original window
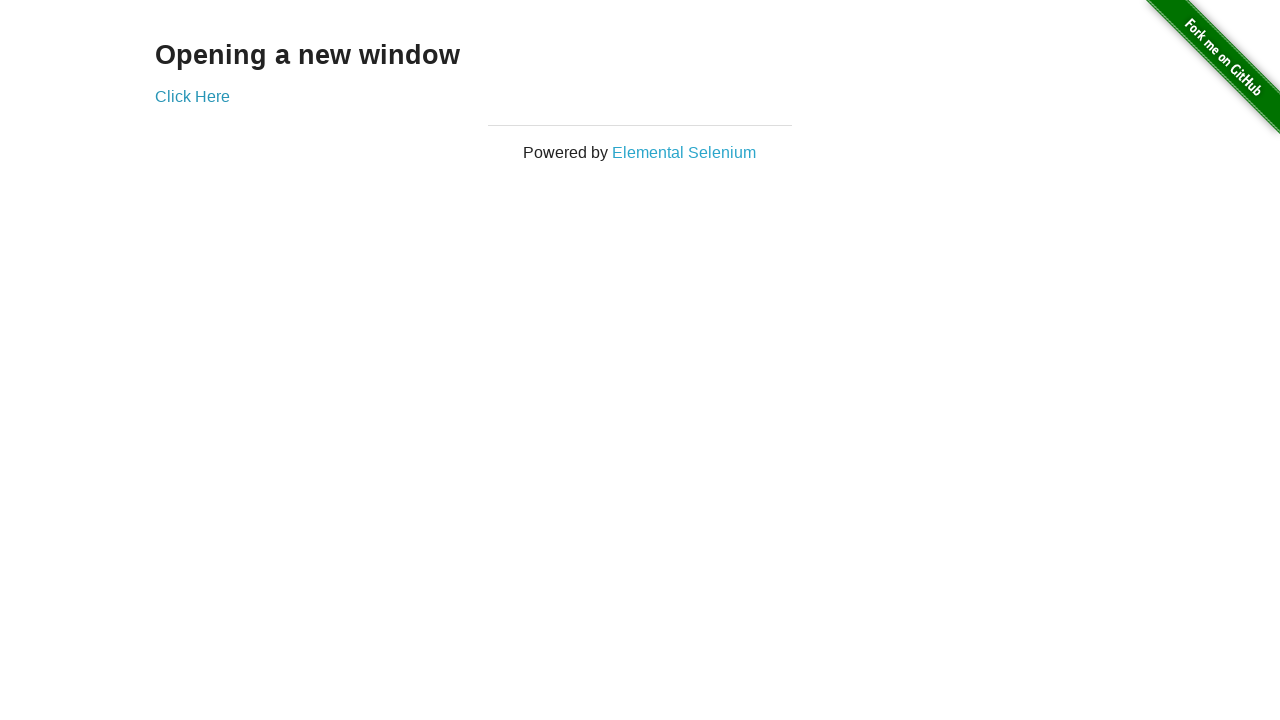

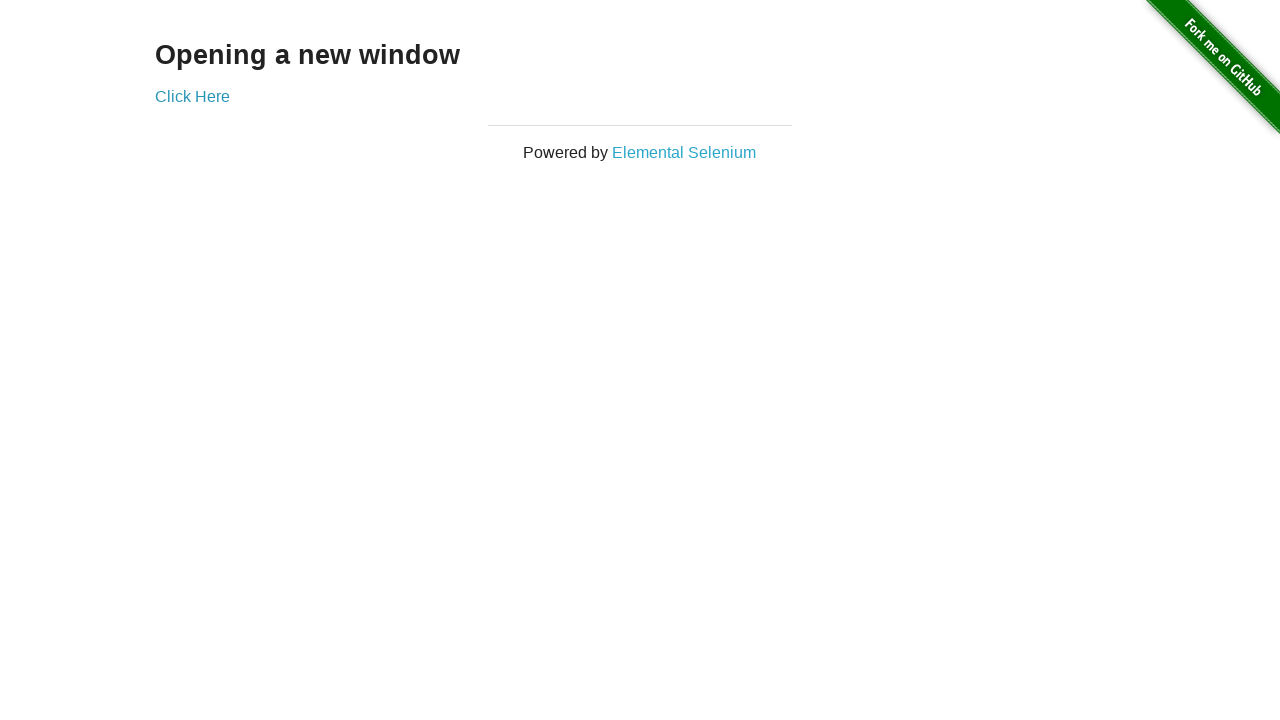